Tests the Practice Form submission with male student data (John Doe), filling in personal details and verifying the confirmation modal displays the submitted information correctly.

Starting URL: https://demoqa.com/automation-practice-form

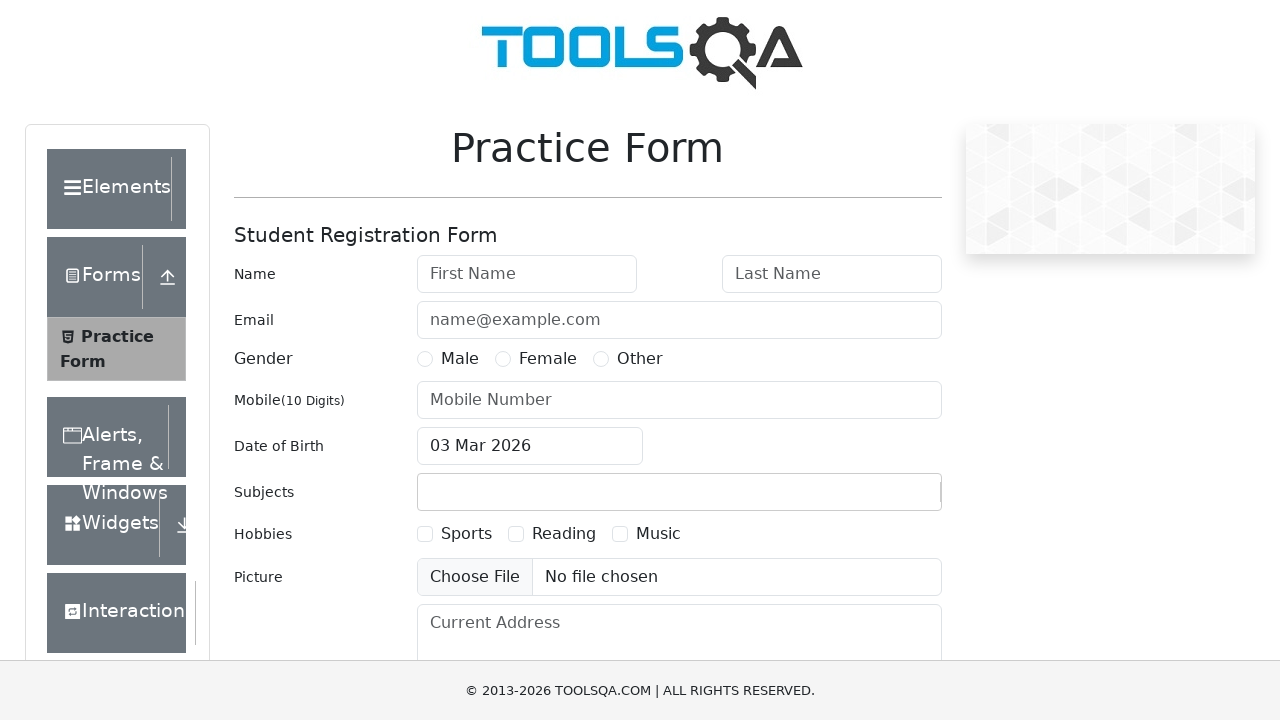

Filled first name field with 'John' on #firstName
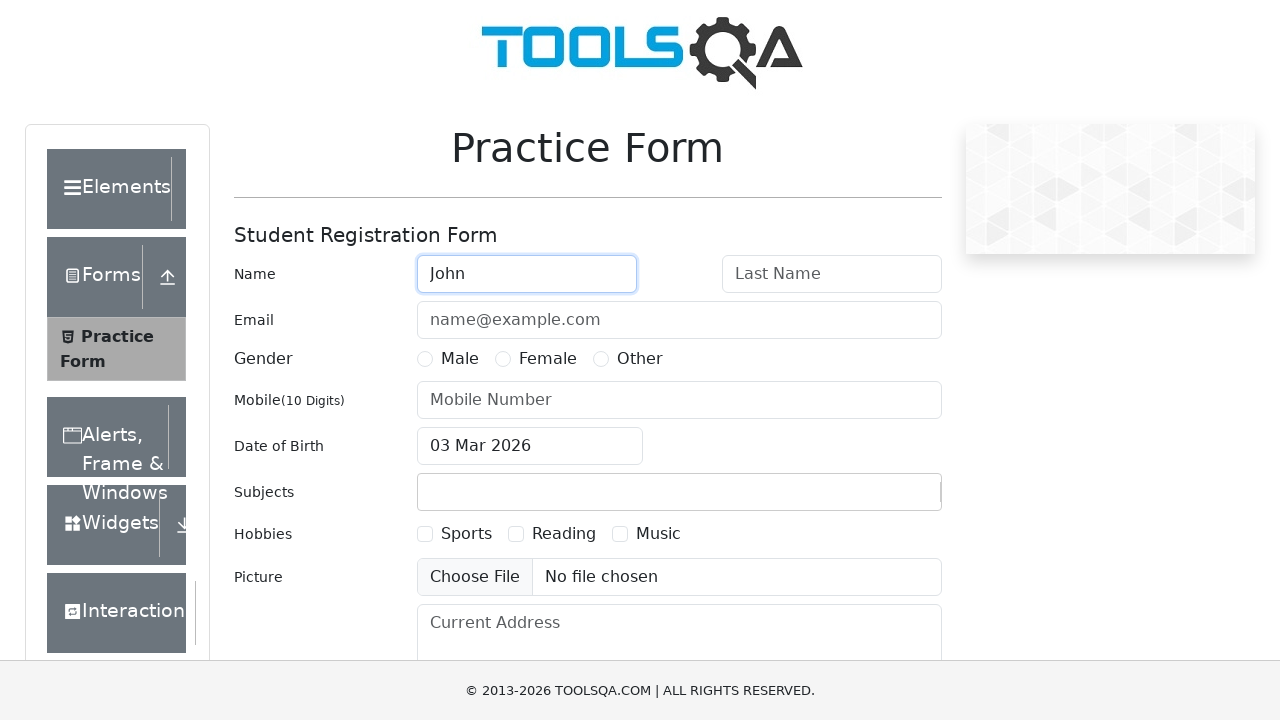

Filled last name field with 'Doe' on #lastName
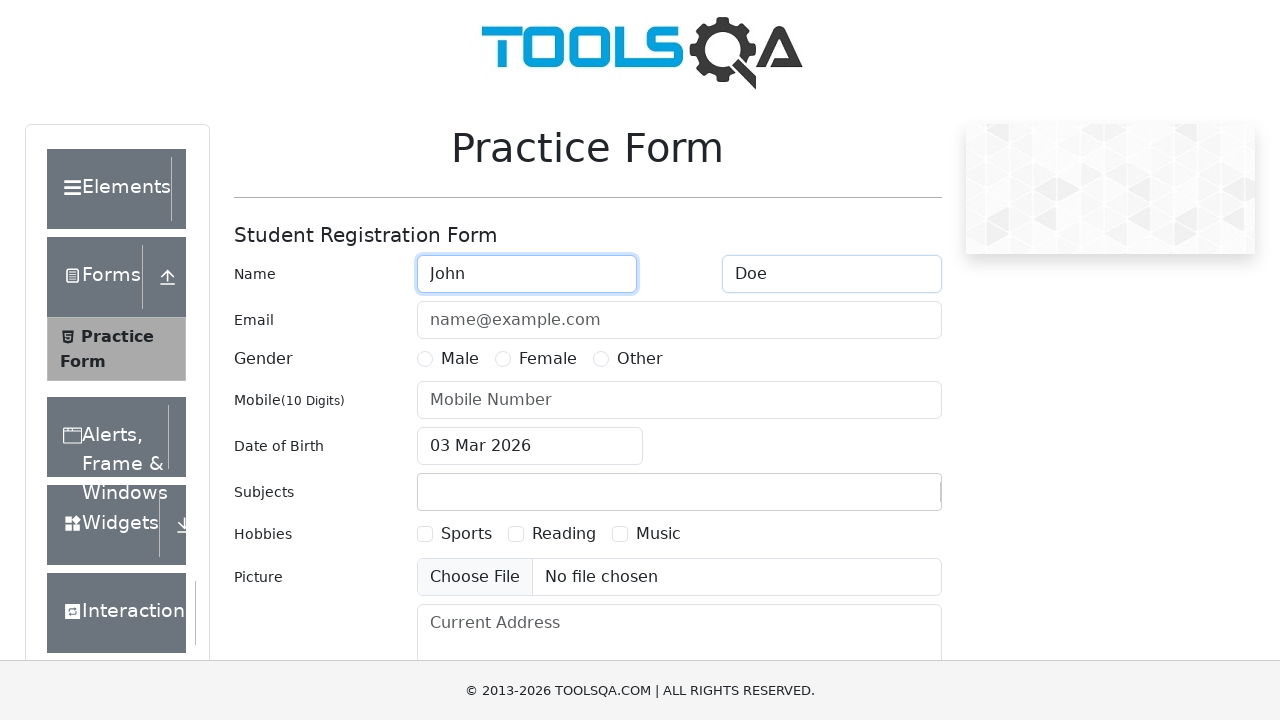

Filled email field with 'john.doe@example.com' on #userEmail
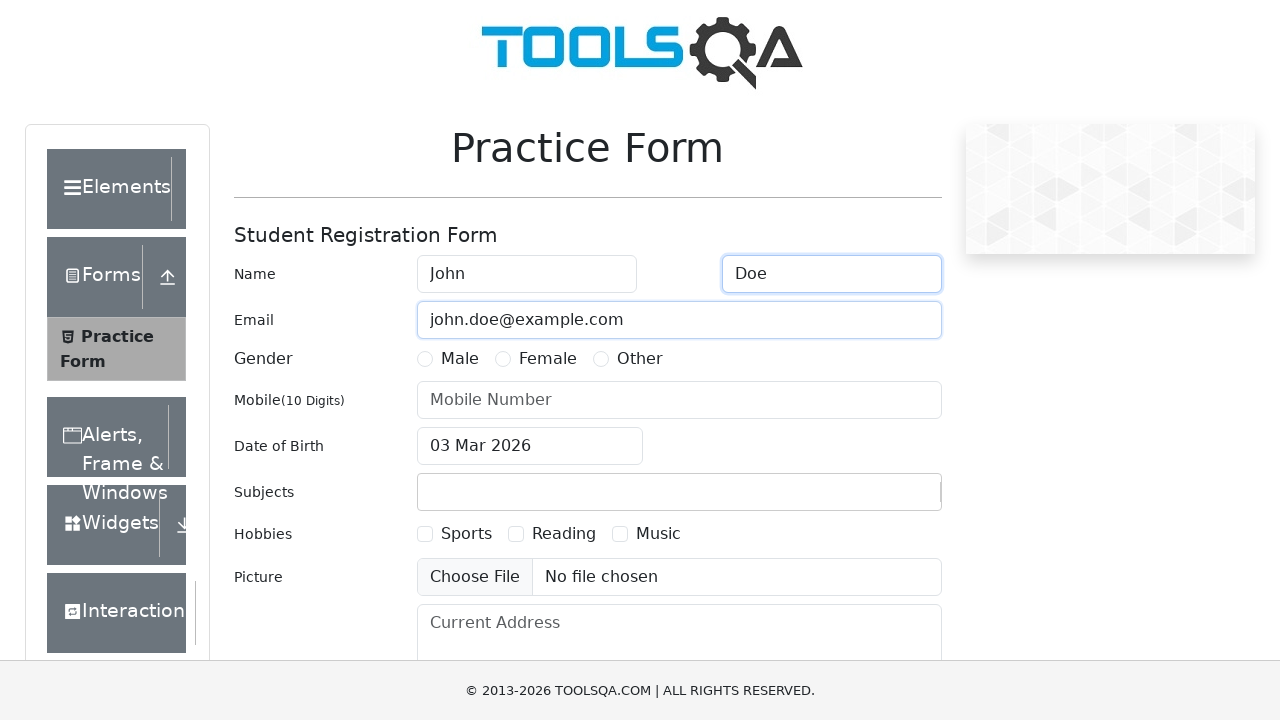

Selected Male gender option at (460, 359) on label[for='gender-radio-1']
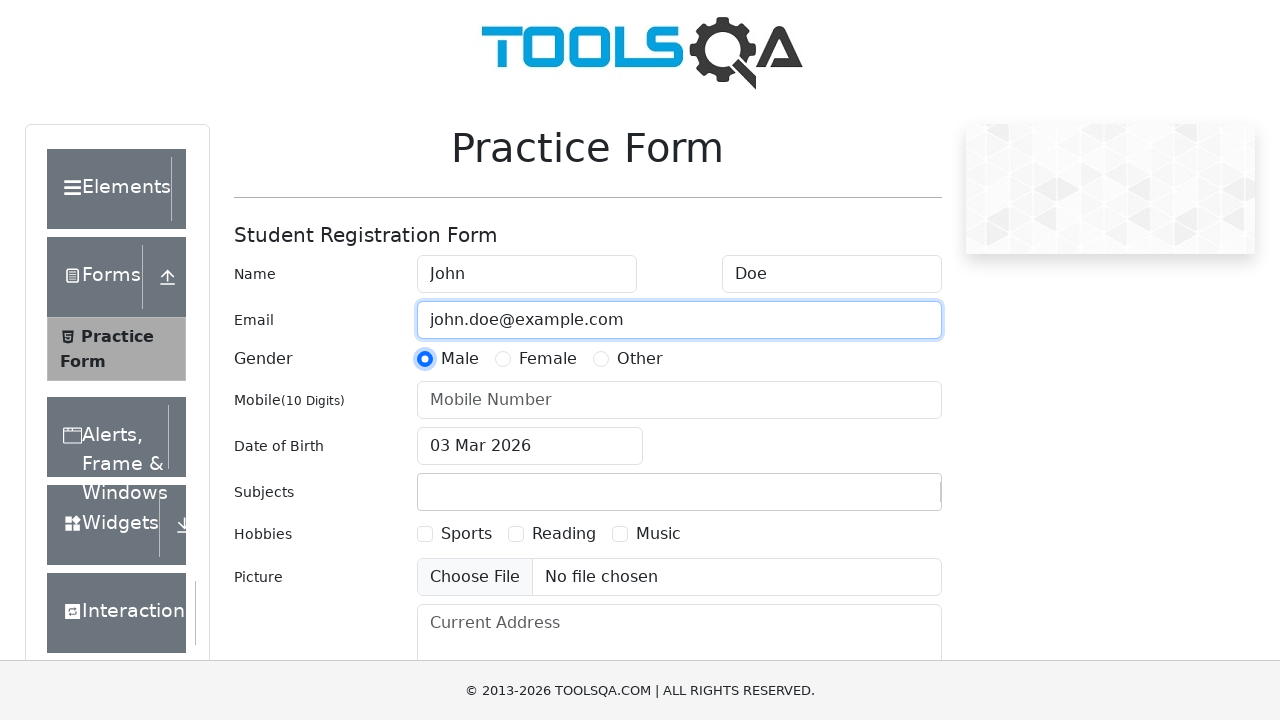

Filled mobile number field with '1234567890' on #userNumber
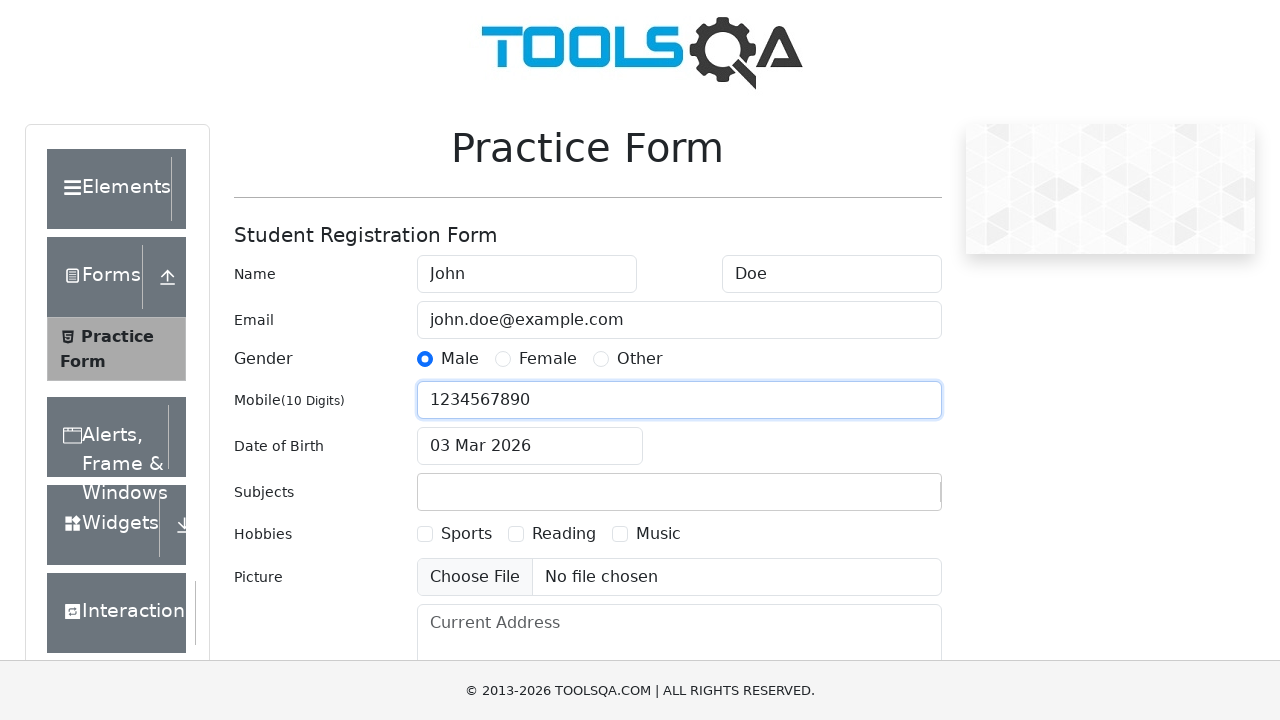

Scrolled submit button into view
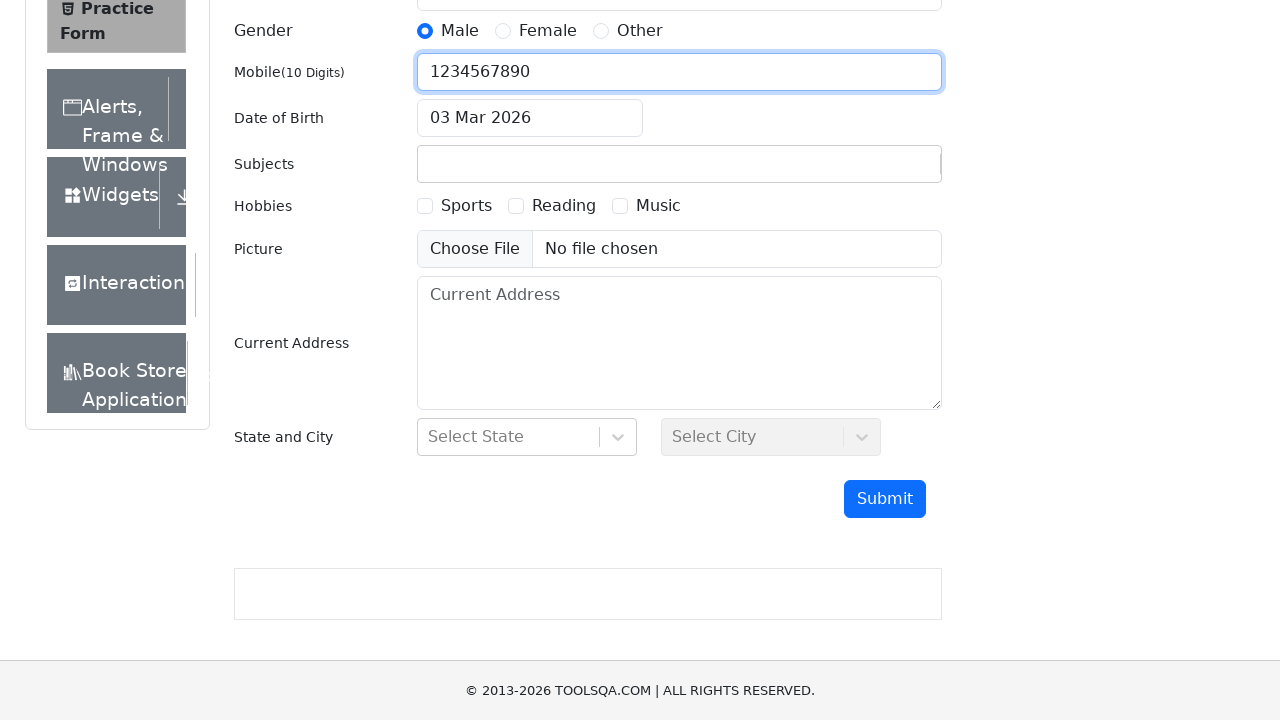

Clicked submit button to submit the form at (885, 499) on #submit
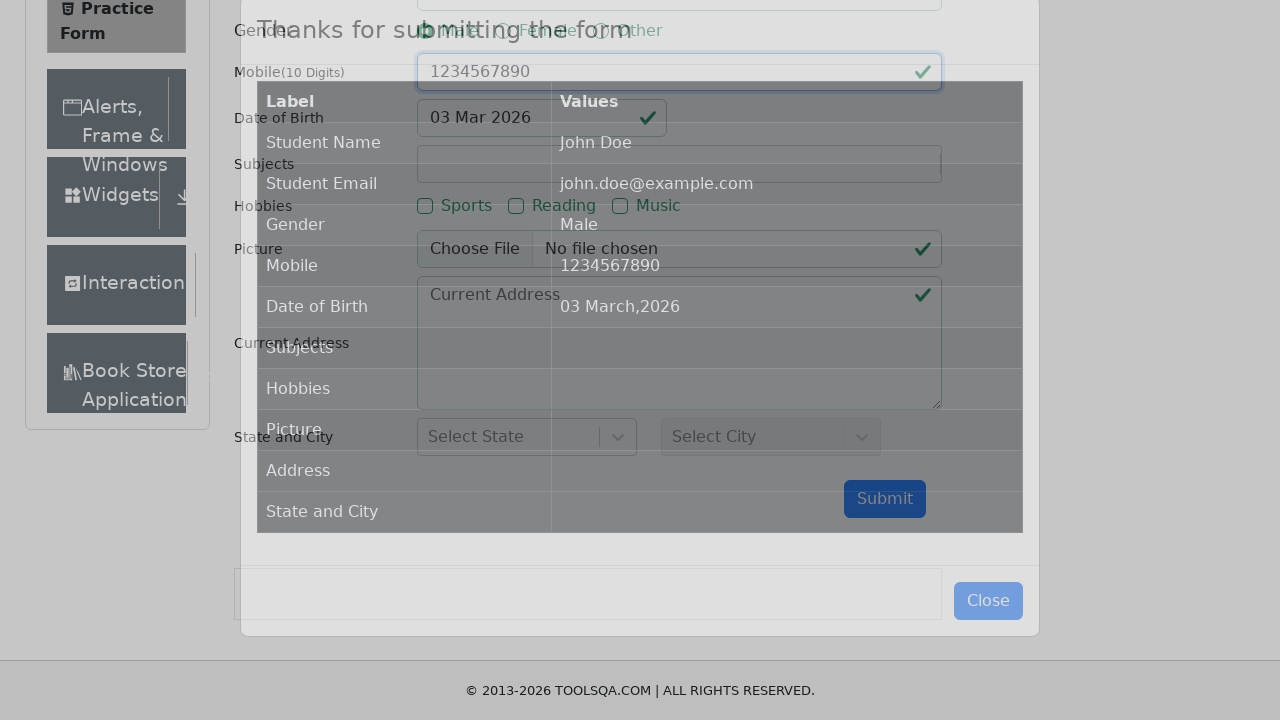

Confirmation modal appeared and became visible
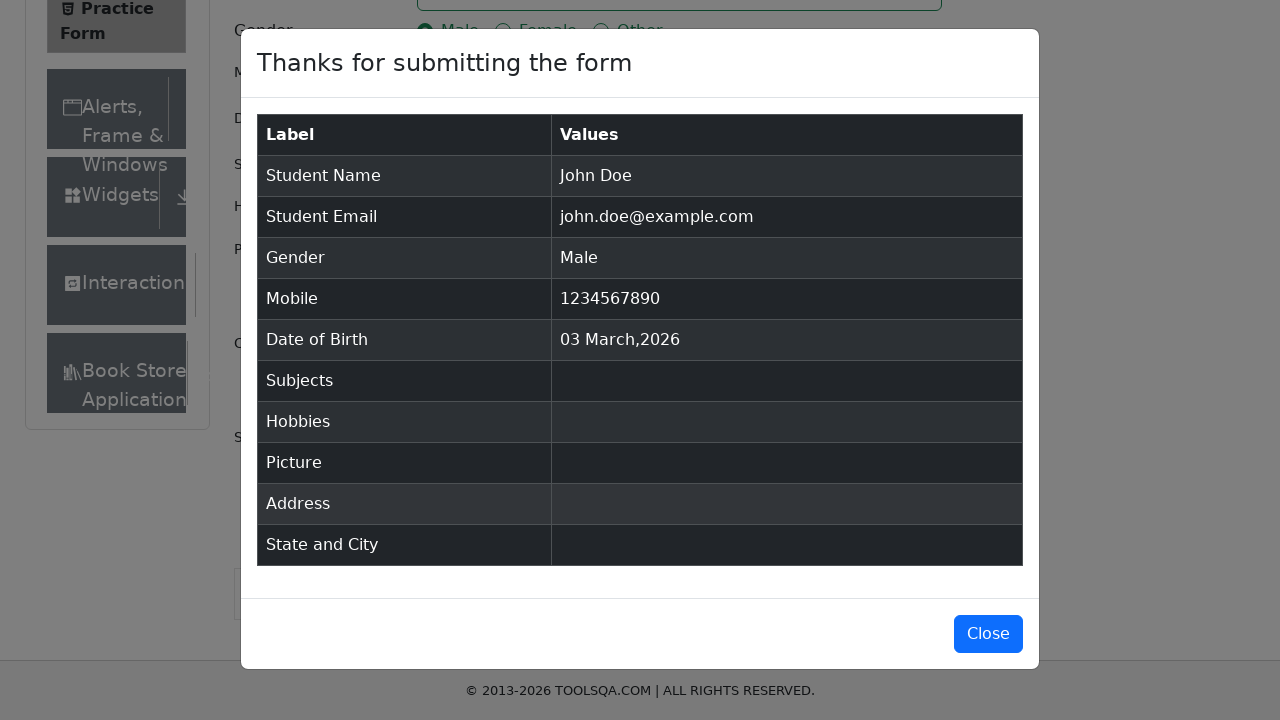

Retrieved confirmation modal text content
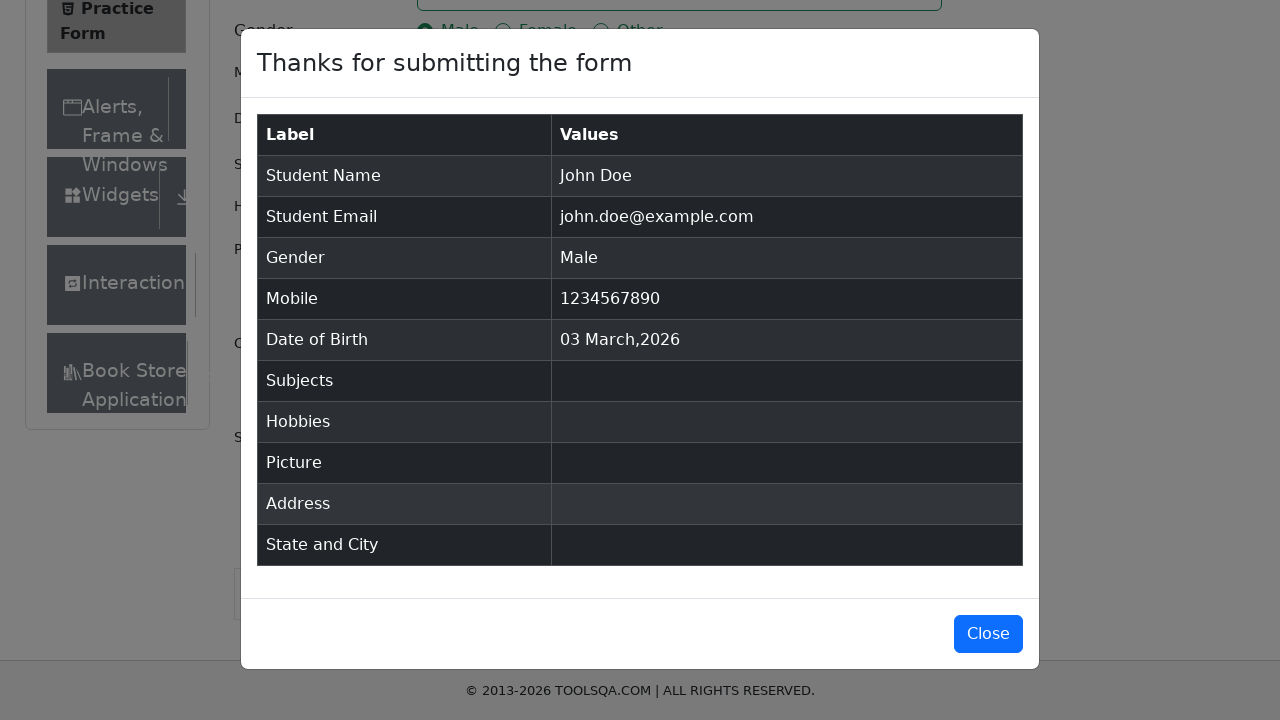

Verified that confirmation modal contains 'John Doe'
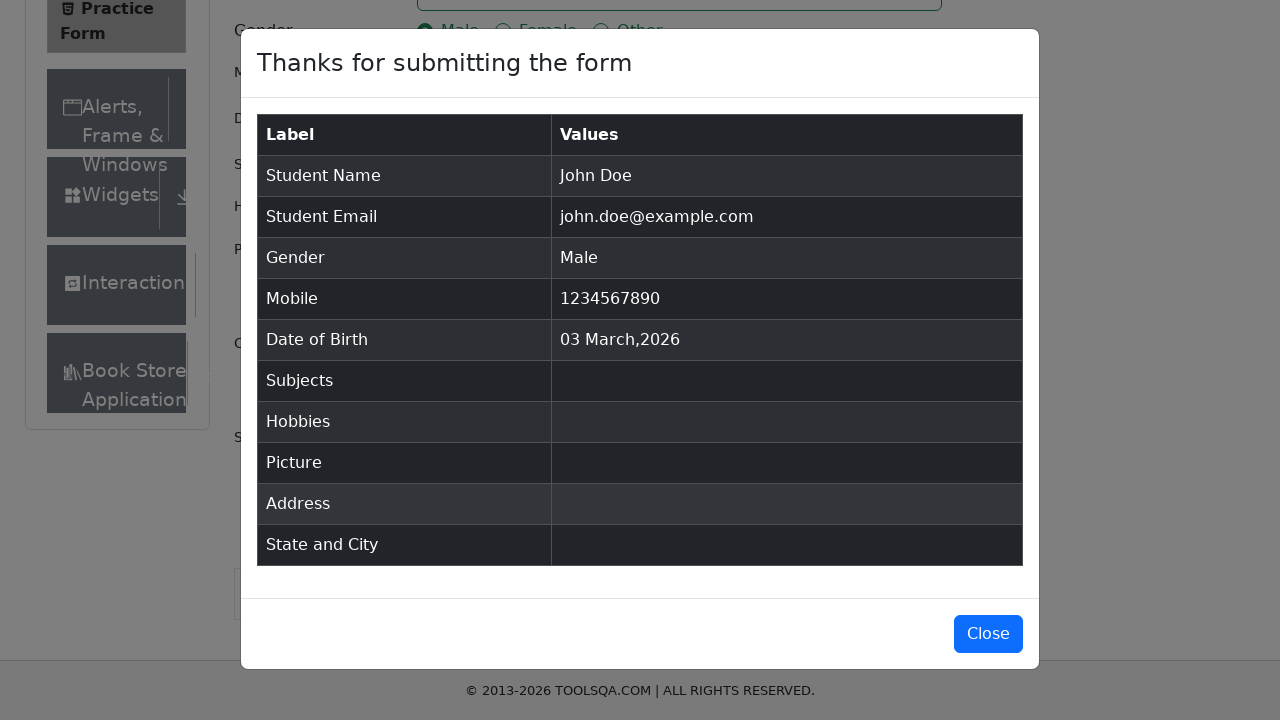

Verified that confirmation modal contains 'john.doe@example.com'
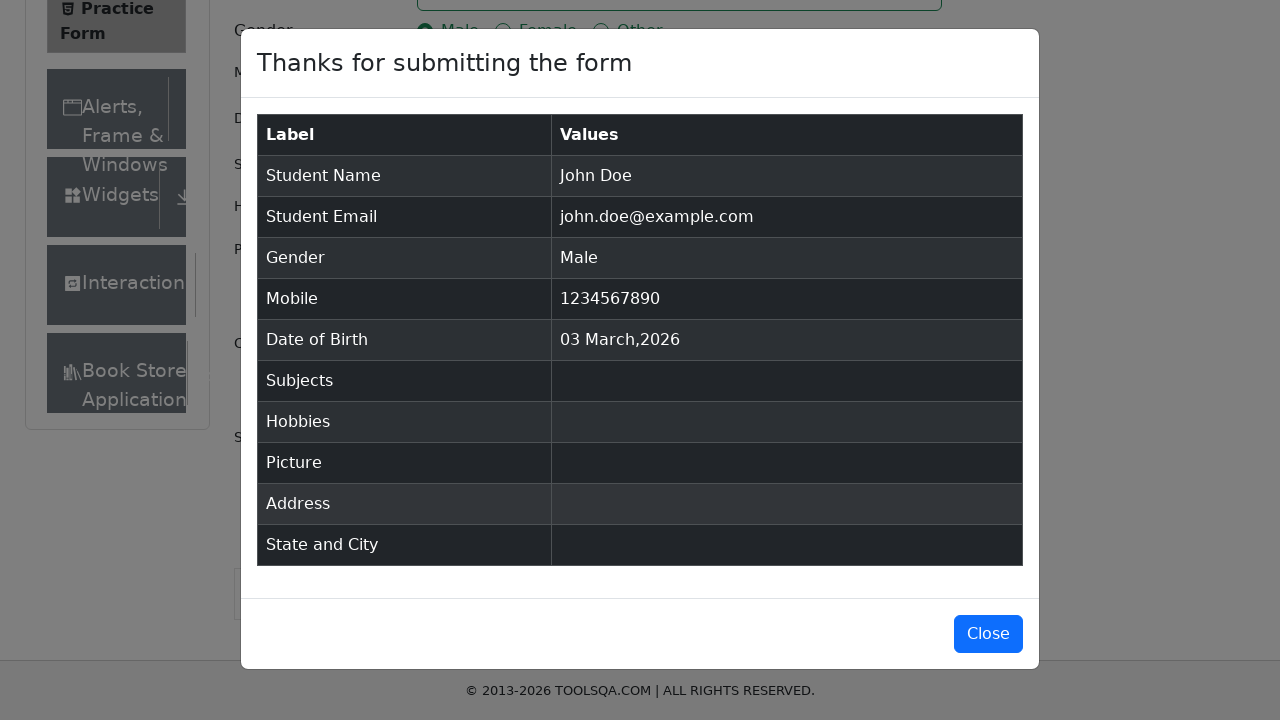

Closed the confirmation modal at (988, 634) on #closeLargeModal
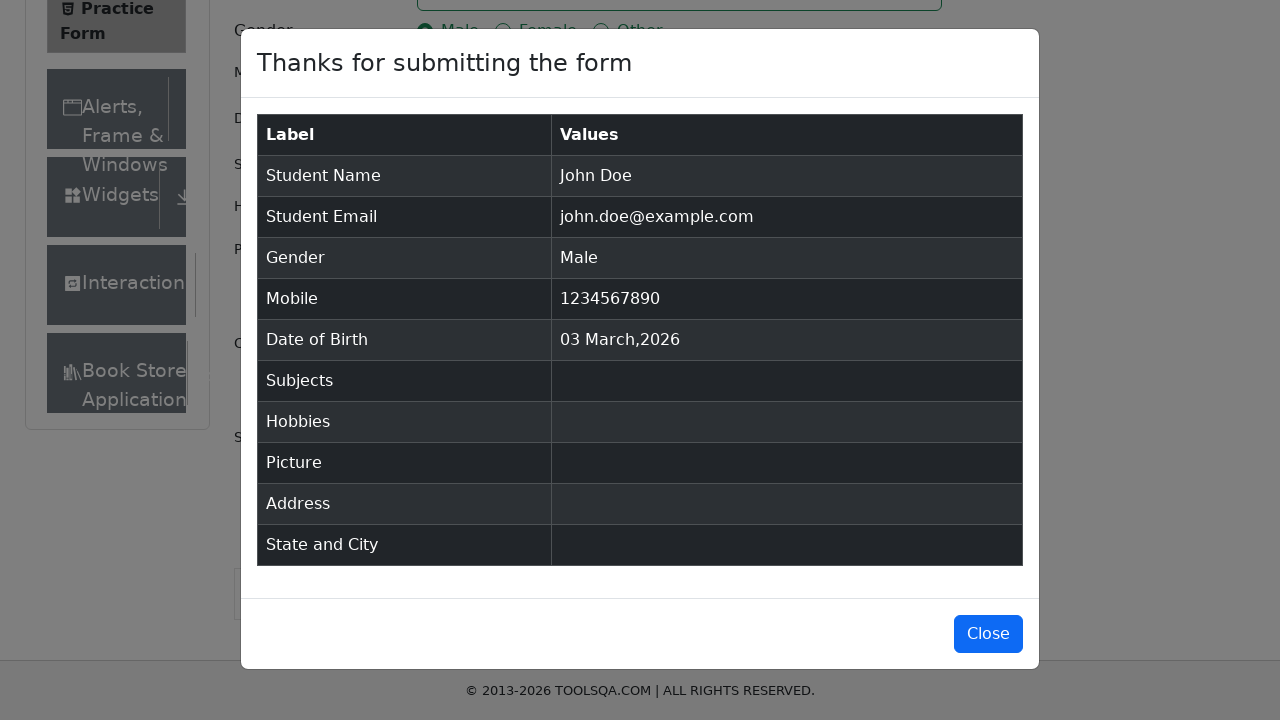

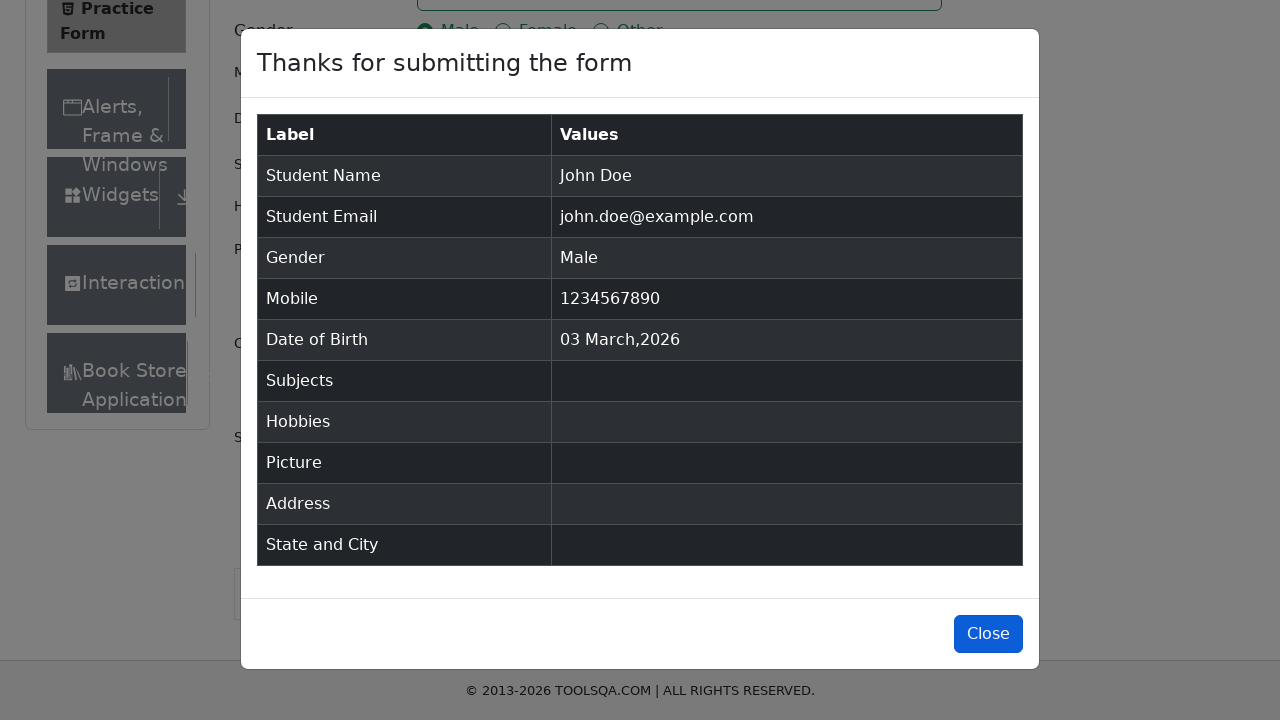